Navigates to a practice page and fills a name input field with text

Starting URL: https://www.letskodeit.com/practice

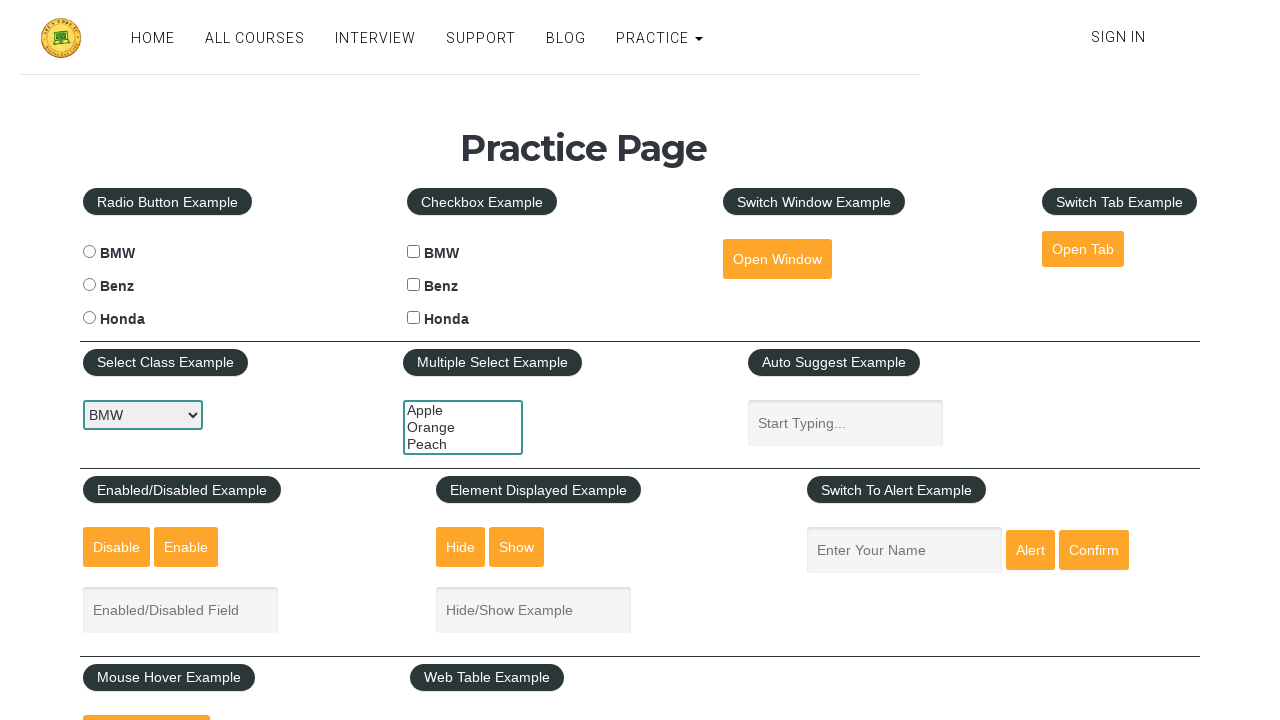

Filled name input field with 'Carlos G' on input[name='enter-name']
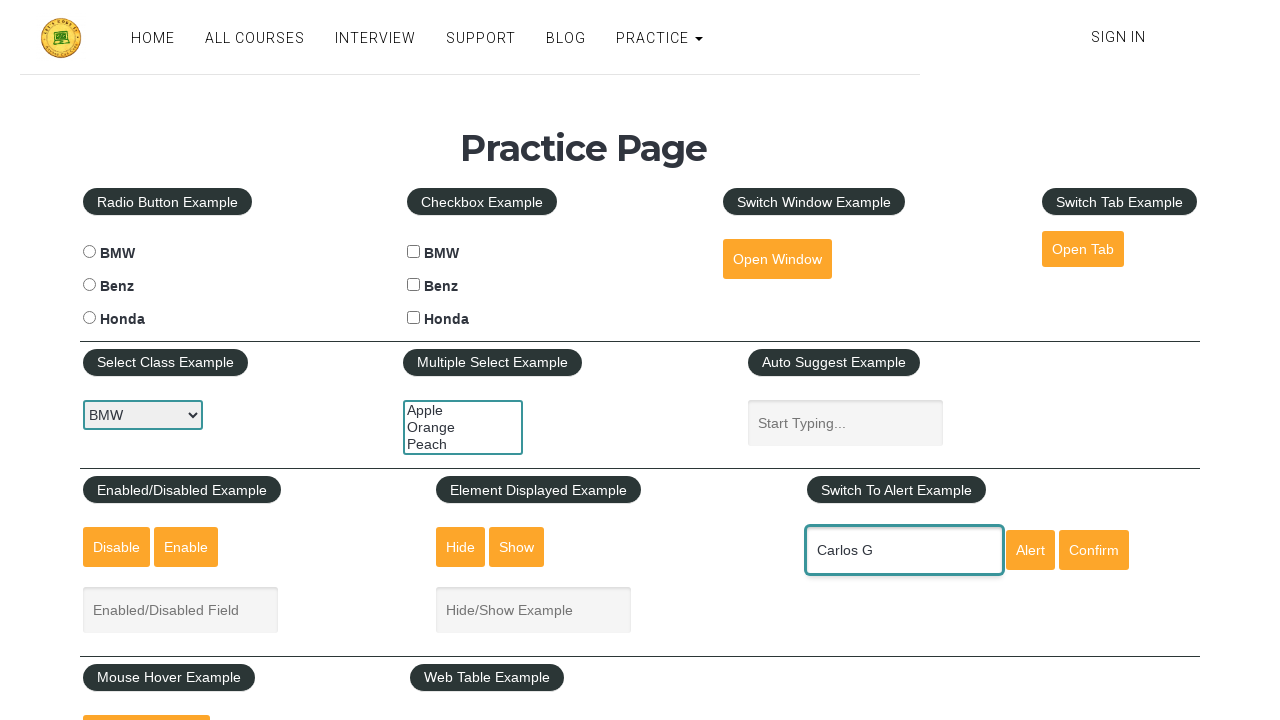

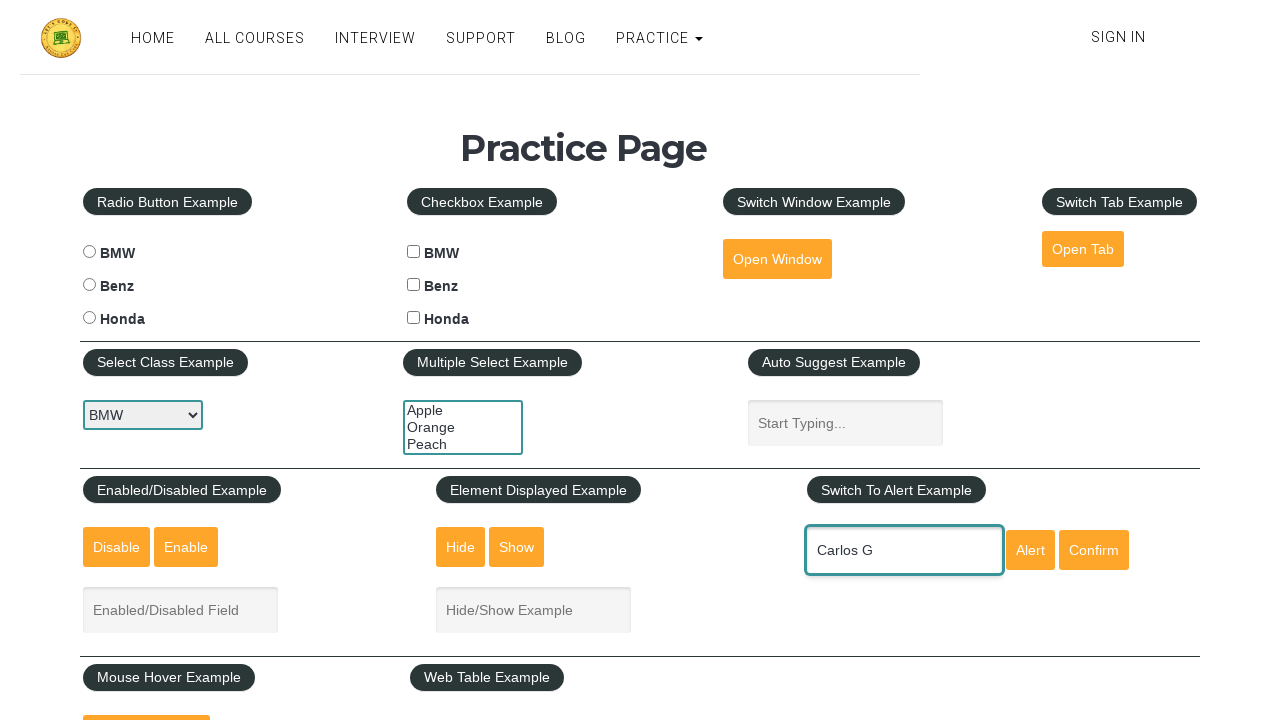